Tests window handling and navigation functionality by opening a new window, navigating to About us page, closing the window, then interacting with elements on the main page and opening a new tab

Starting URL: https://www.rahulshettyacademy.com/AutomationPractice/

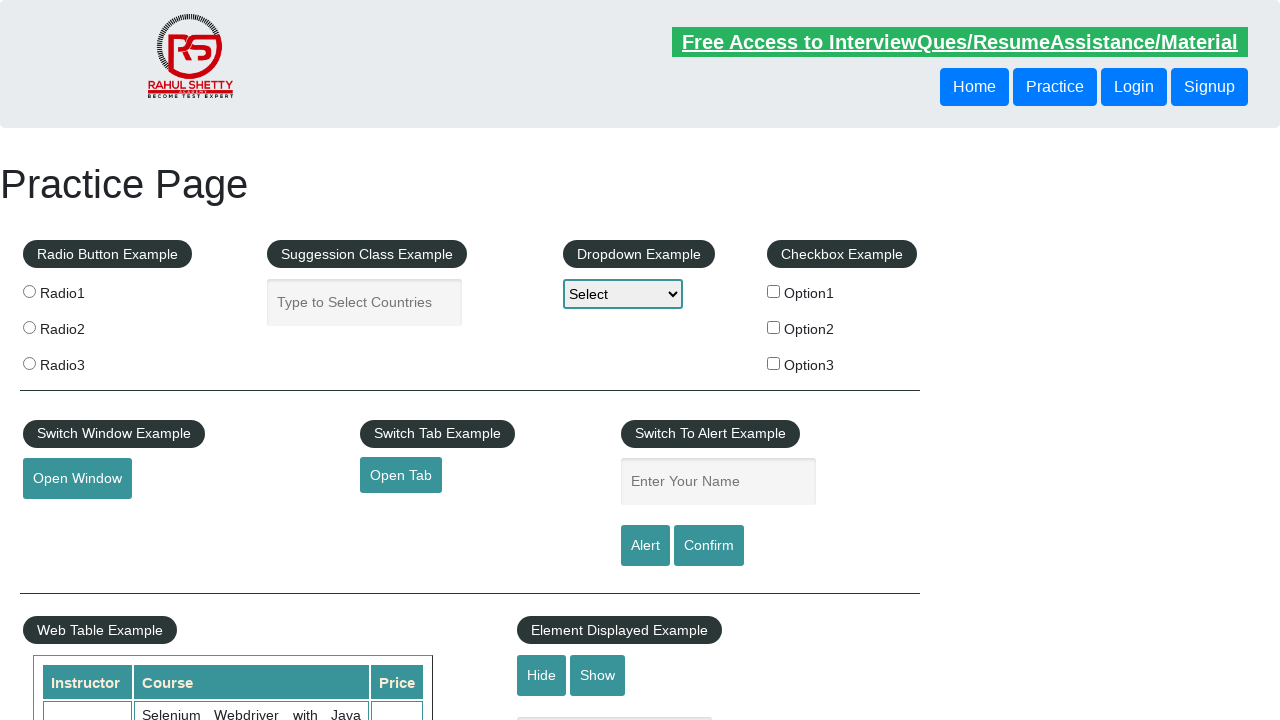

Clicked button to open new window at (77, 479) on #openwindow
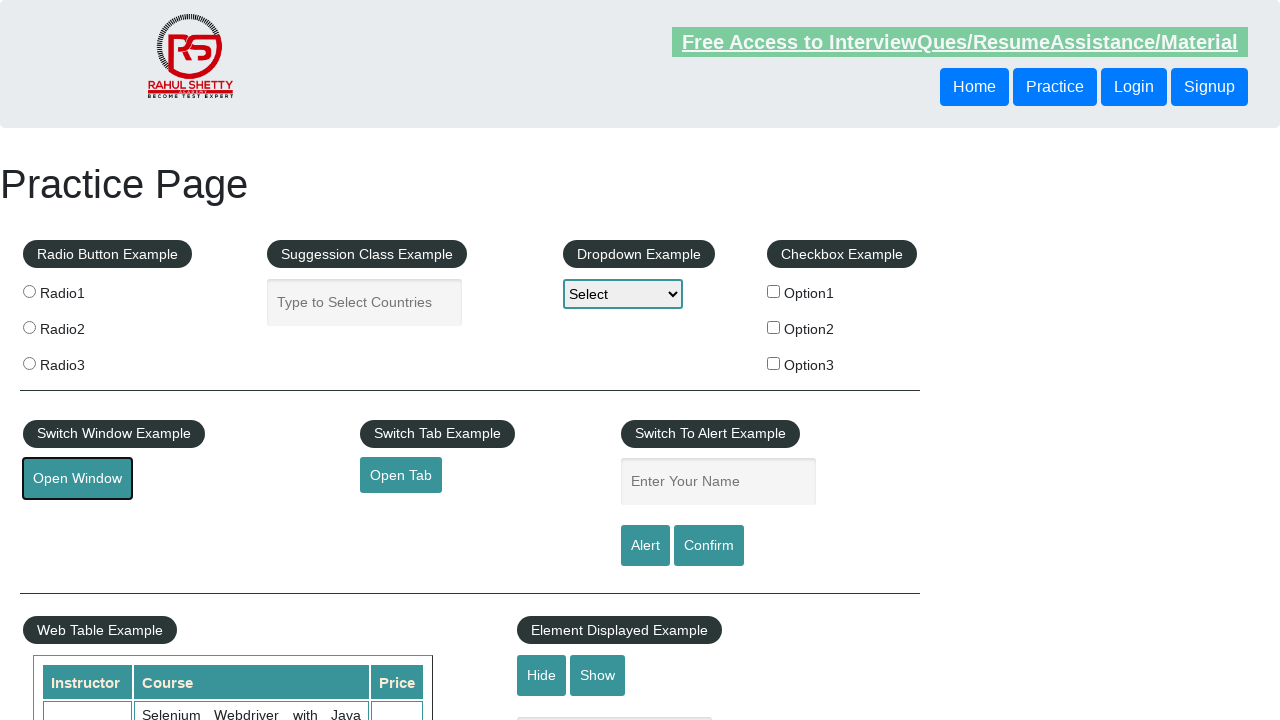

New window opened and switched to it
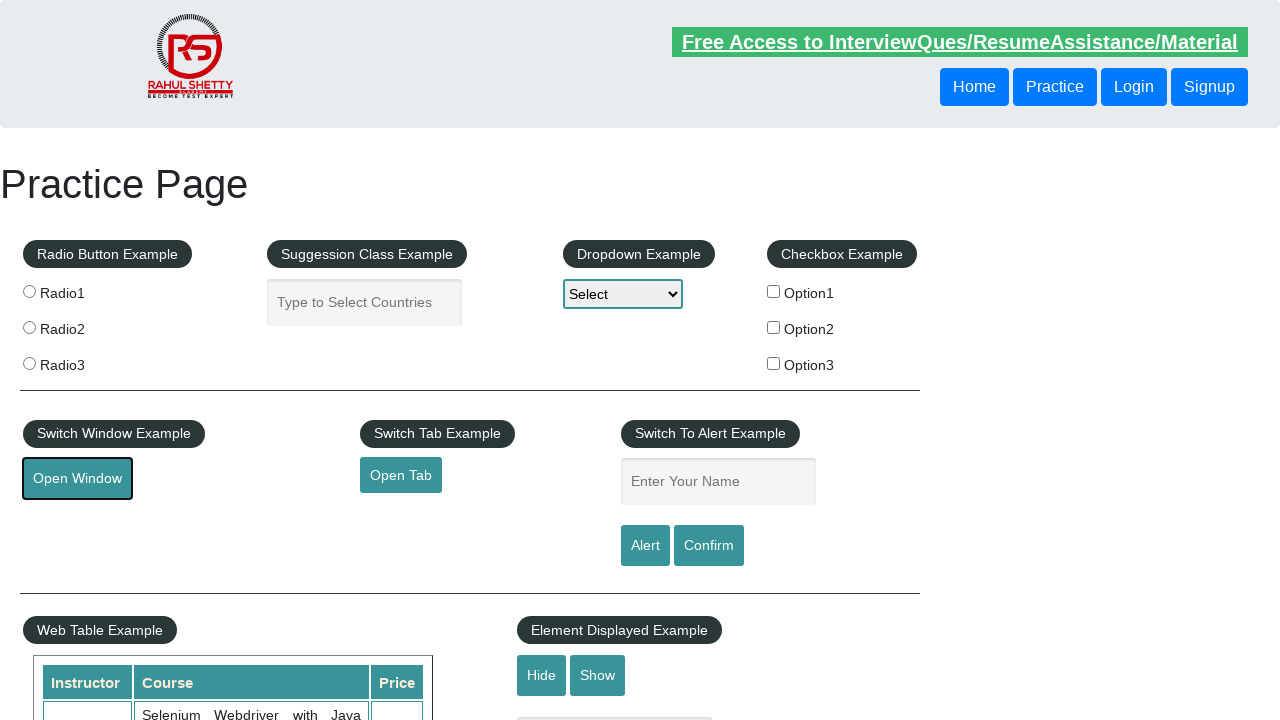

Clicked 'About us' link in new window at (825, 36) on text=About us
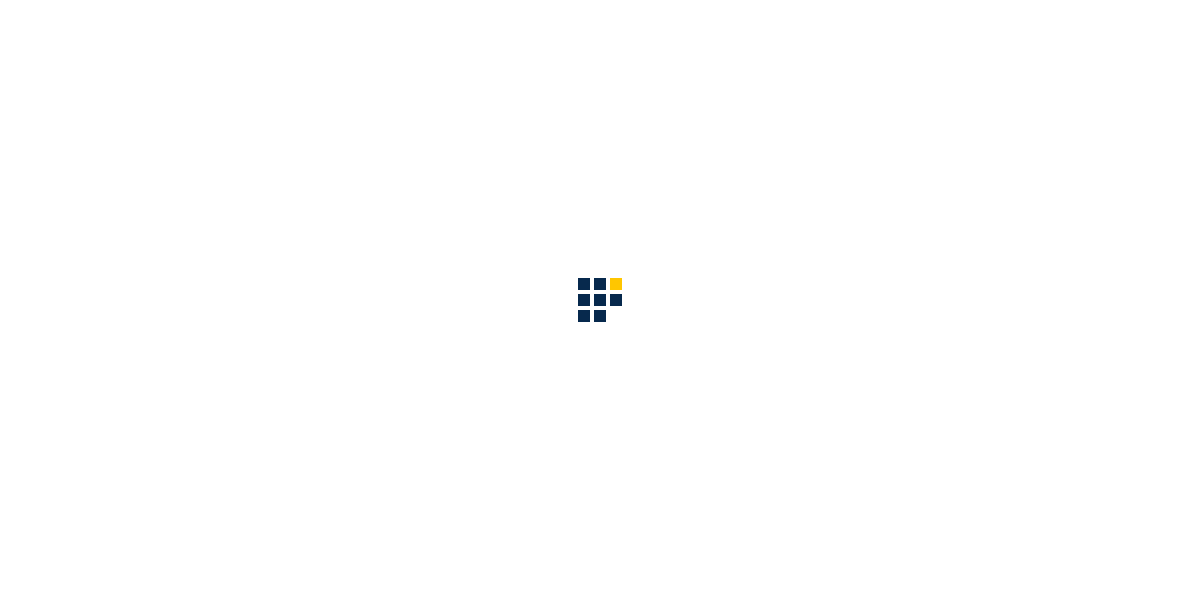

Closed new window
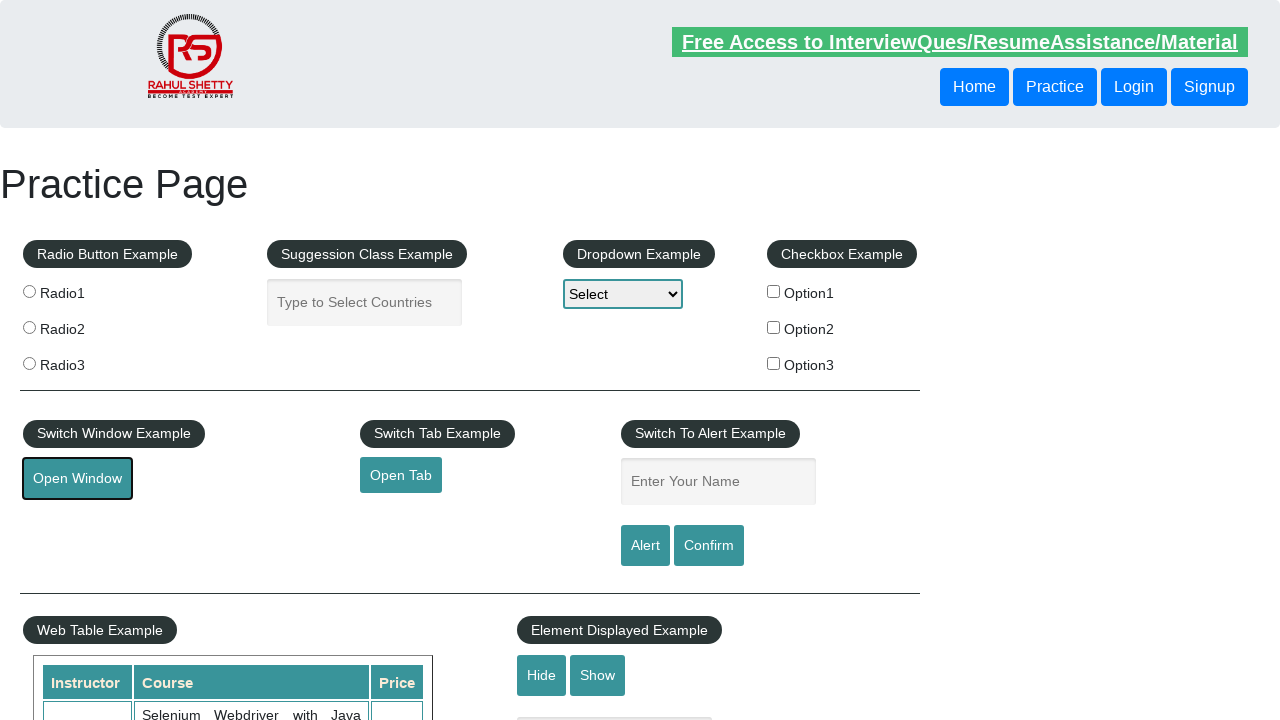

Filled autocomplete field with 'testingthecode' on #autocomplete
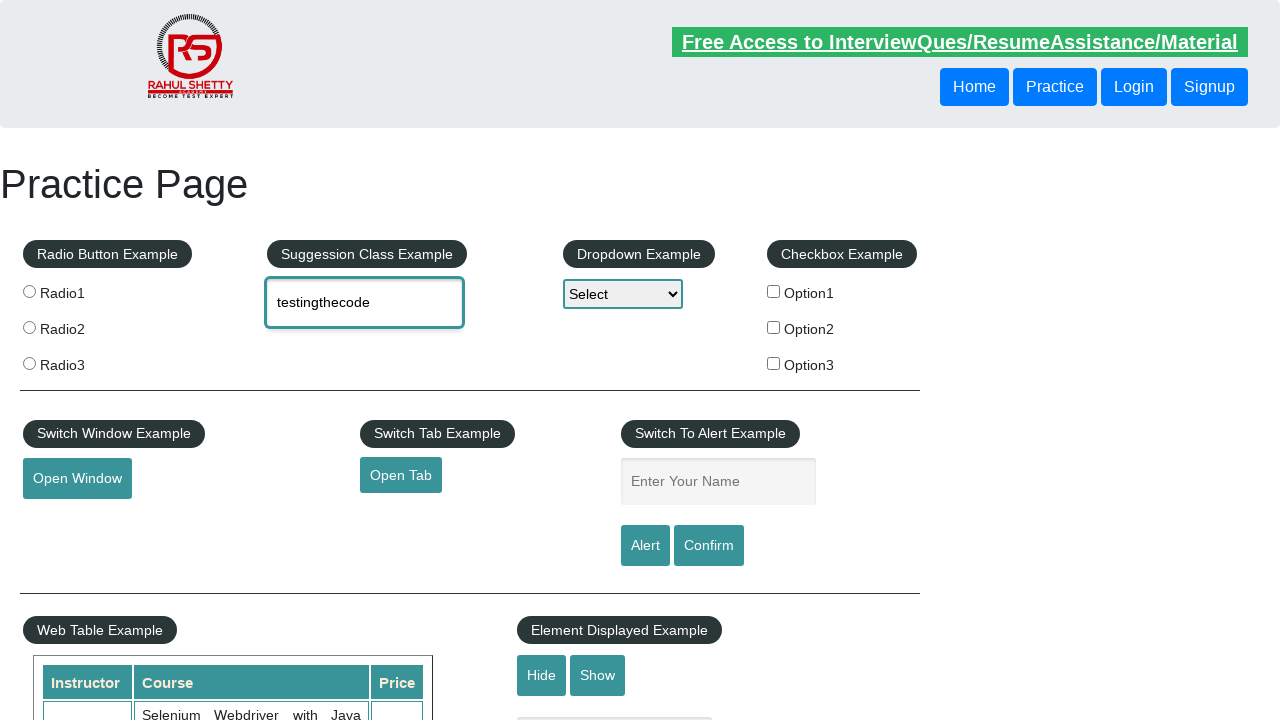

Clicked button to open new tab at (401, 475) on #opentab
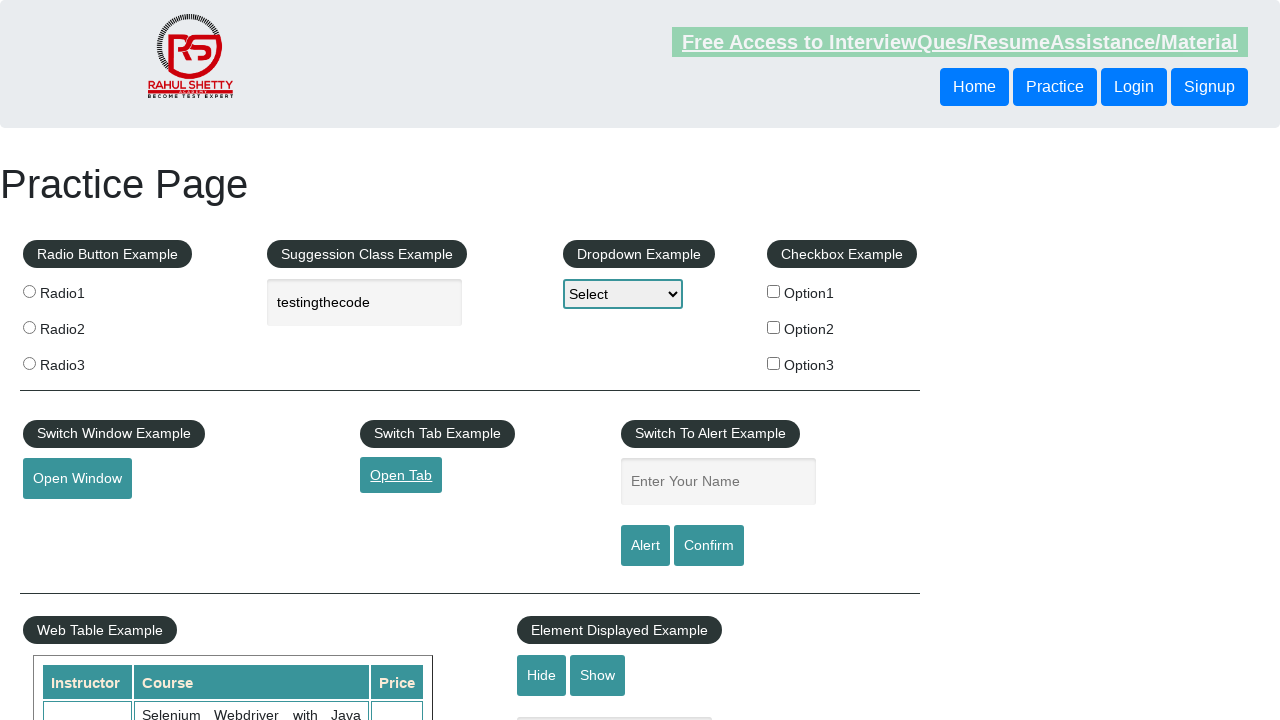

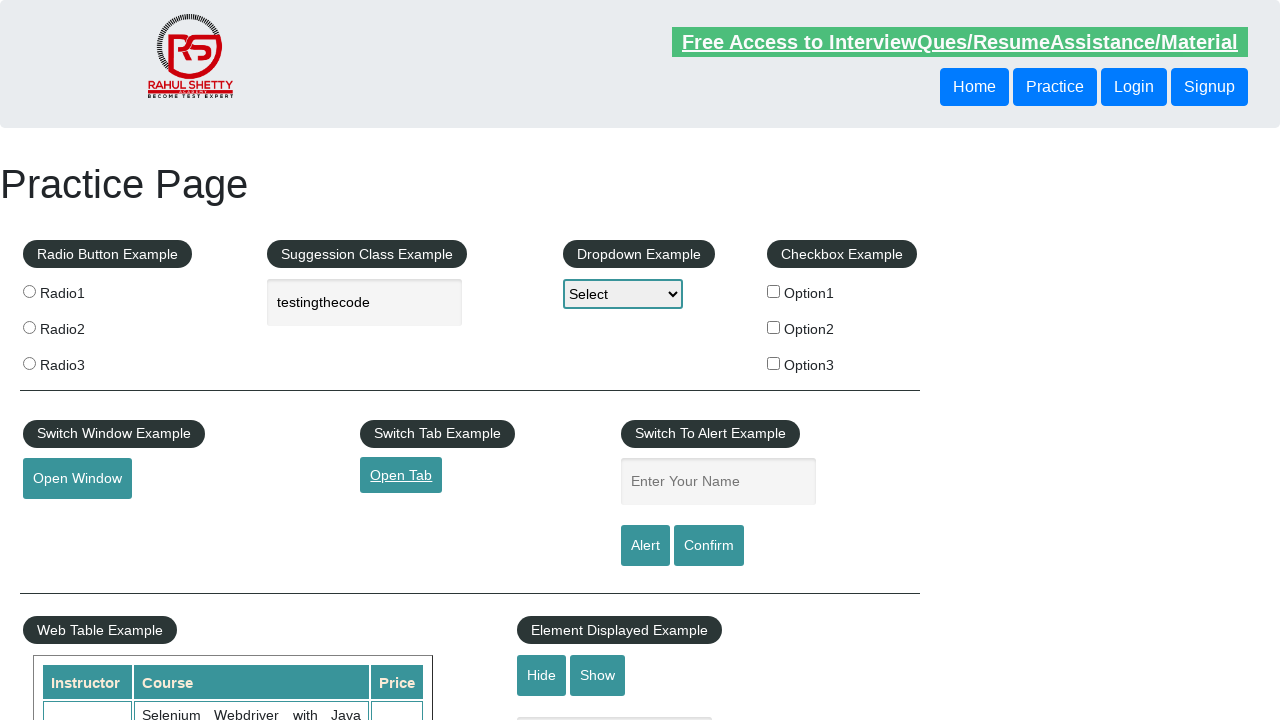